Tests the skill builder interface by selecting a character class (Warrior), clicking on a skill, and verifying the skill level counter.

Starting URL: https://bdocodex.com/ru/skillbuilder/

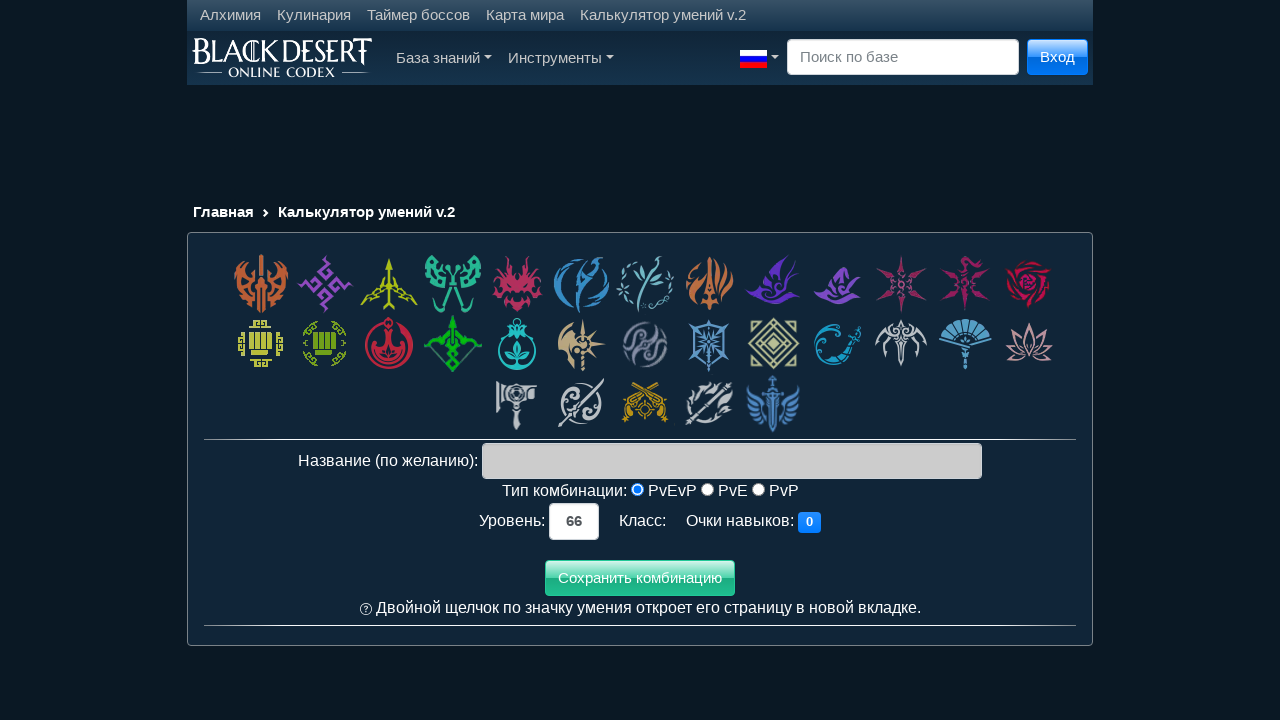

Waited for class cells to load on skill builder page
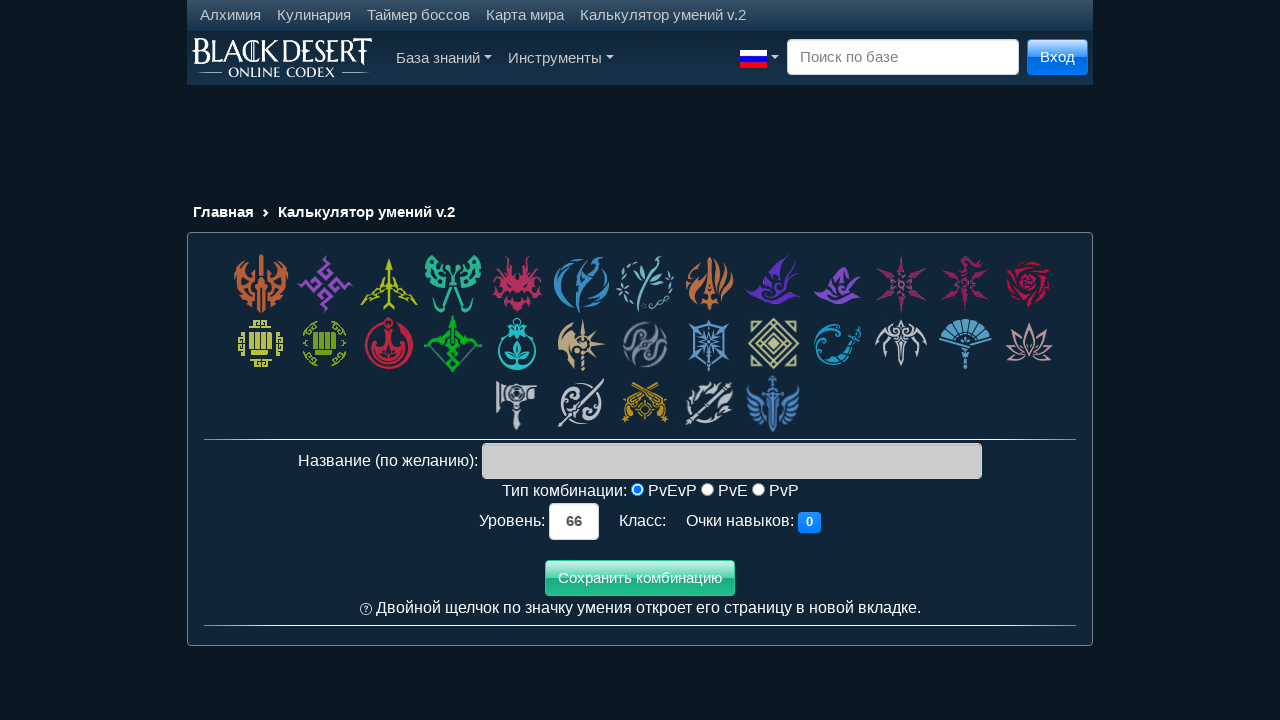

Selected Warrior character class at (261, 284) on div.class_cell:first-child > *
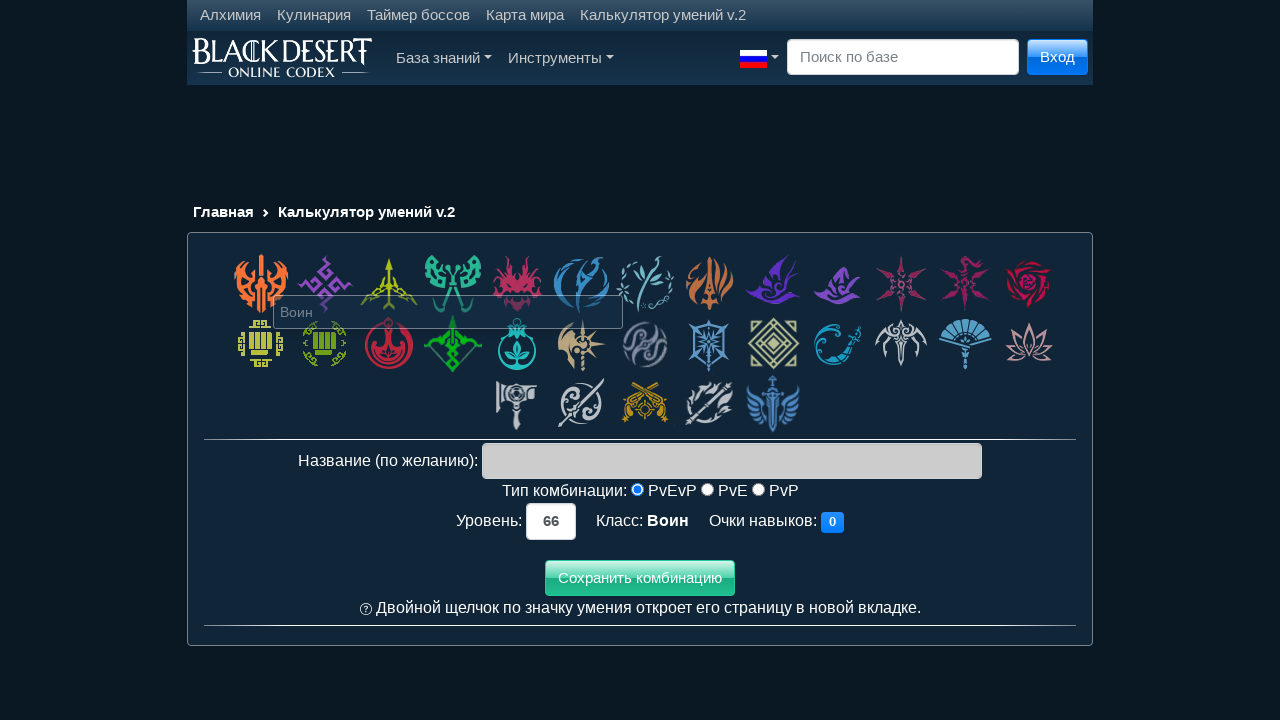

Waited for skill with gid='618' to load
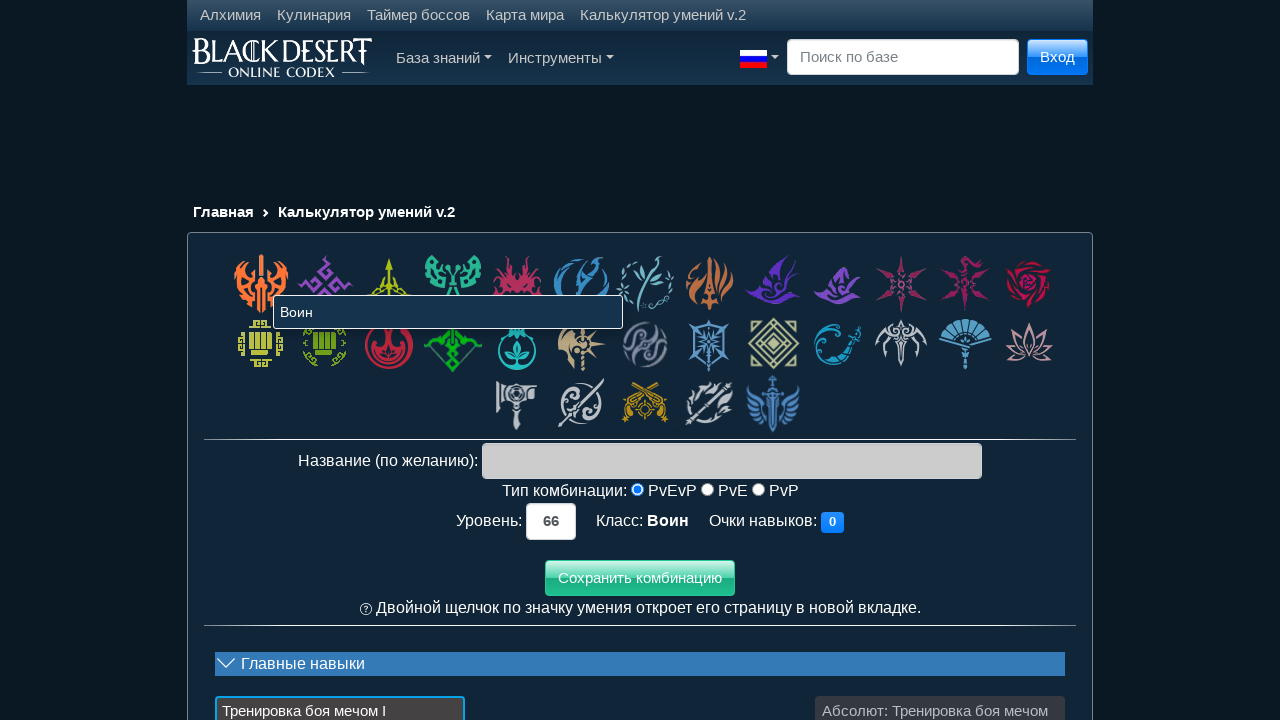

Clicked on skill (gid='618') at (940, 680) on div[data-gid='618']
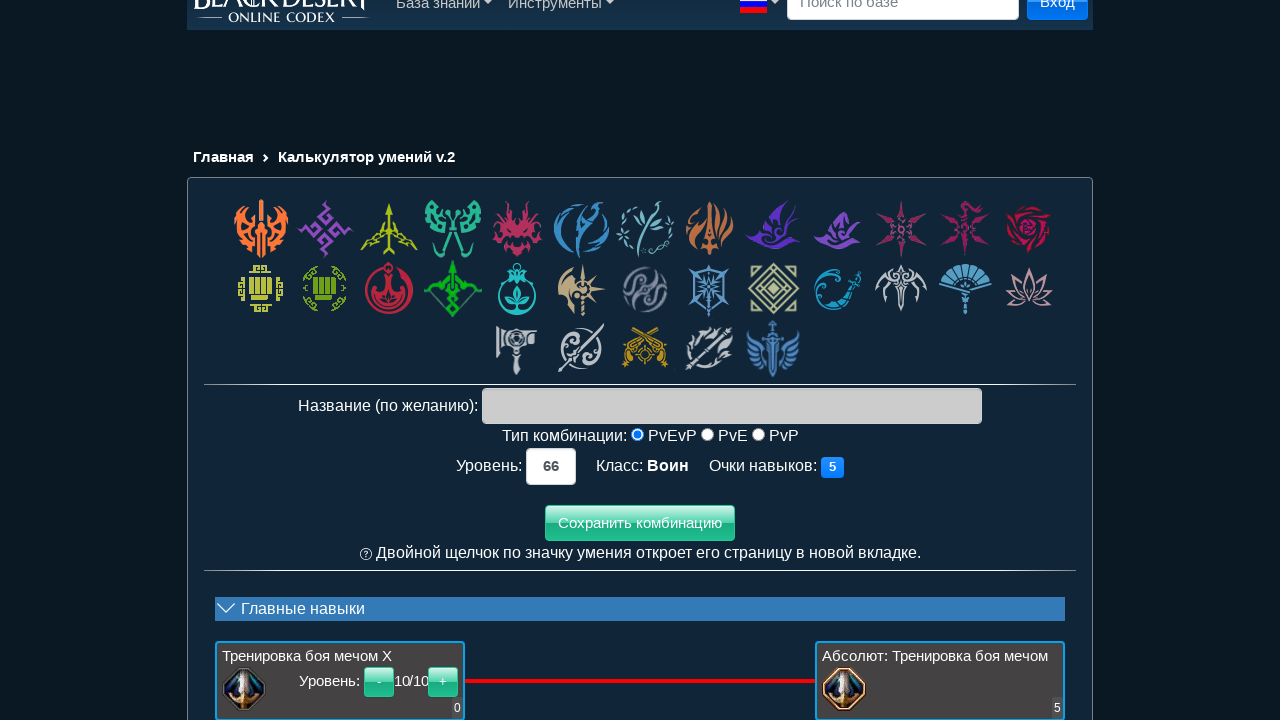

Verified skill level counter updated
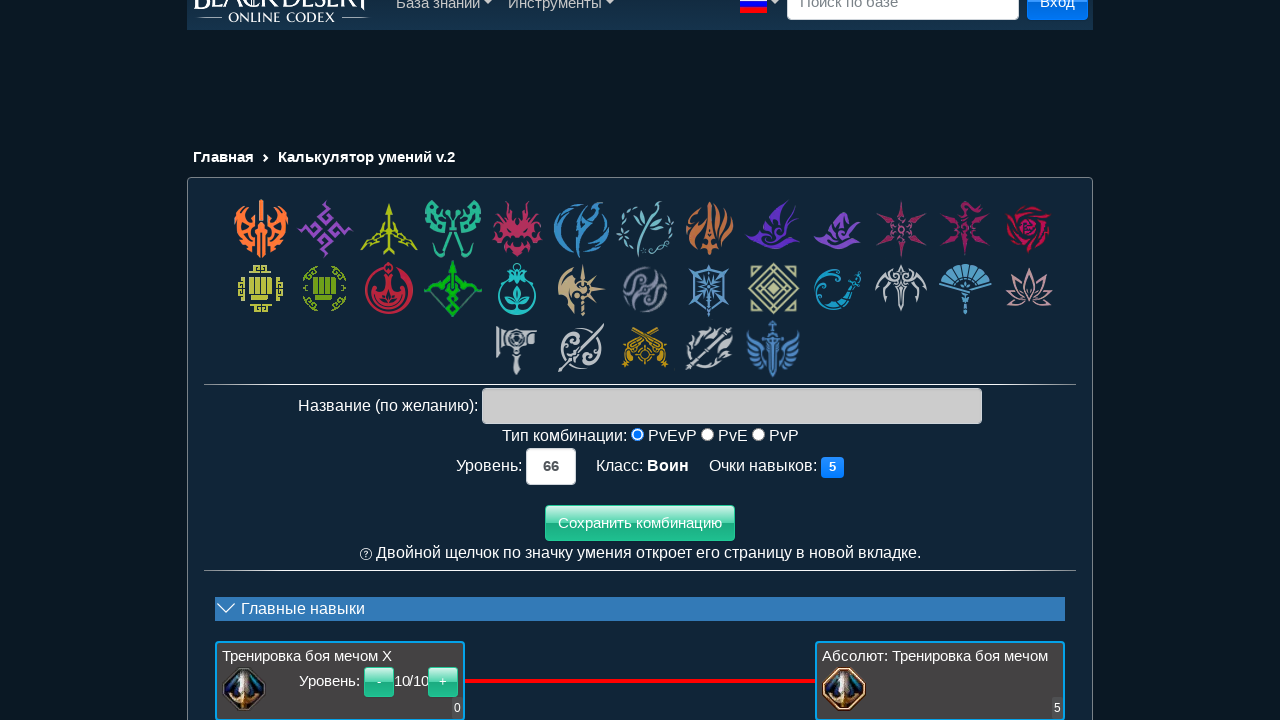

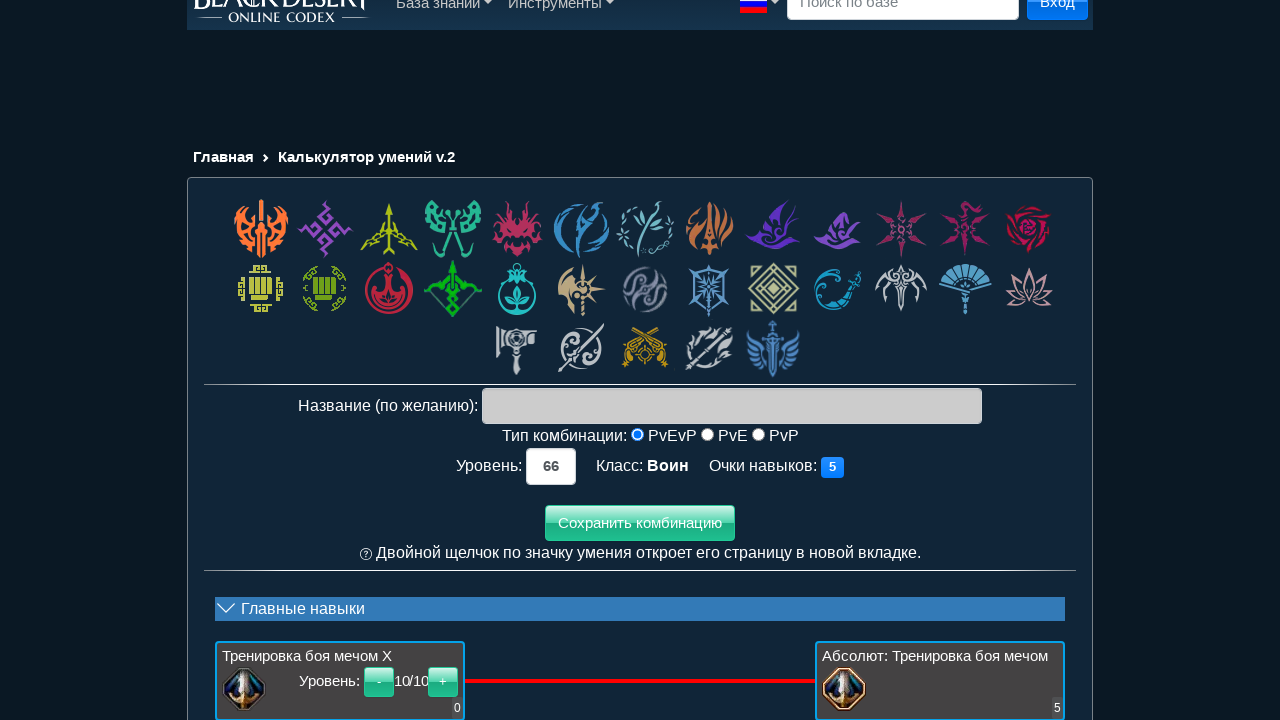